Tests drag and drop functionality on jQuery UI demo page by dragging an element from source to destination

Starting URL: https://jqueryui.com/droppable/

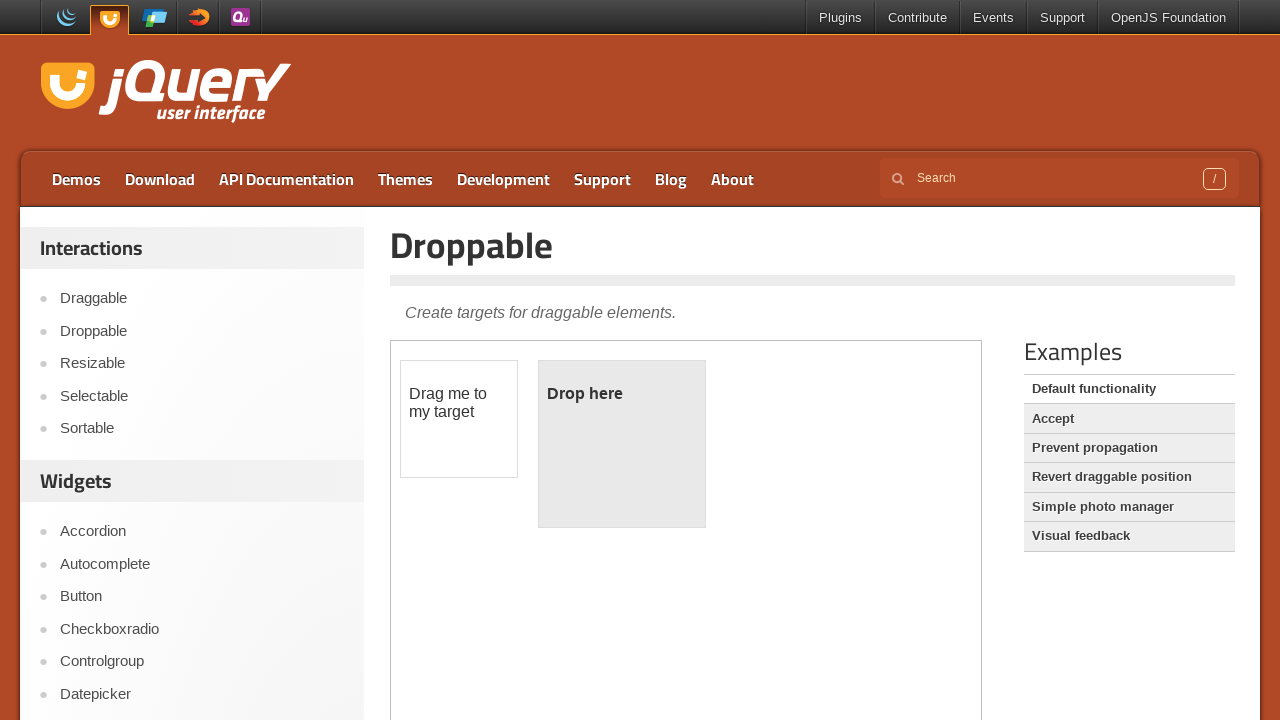

Located the demo iframe containing drag and drop elements
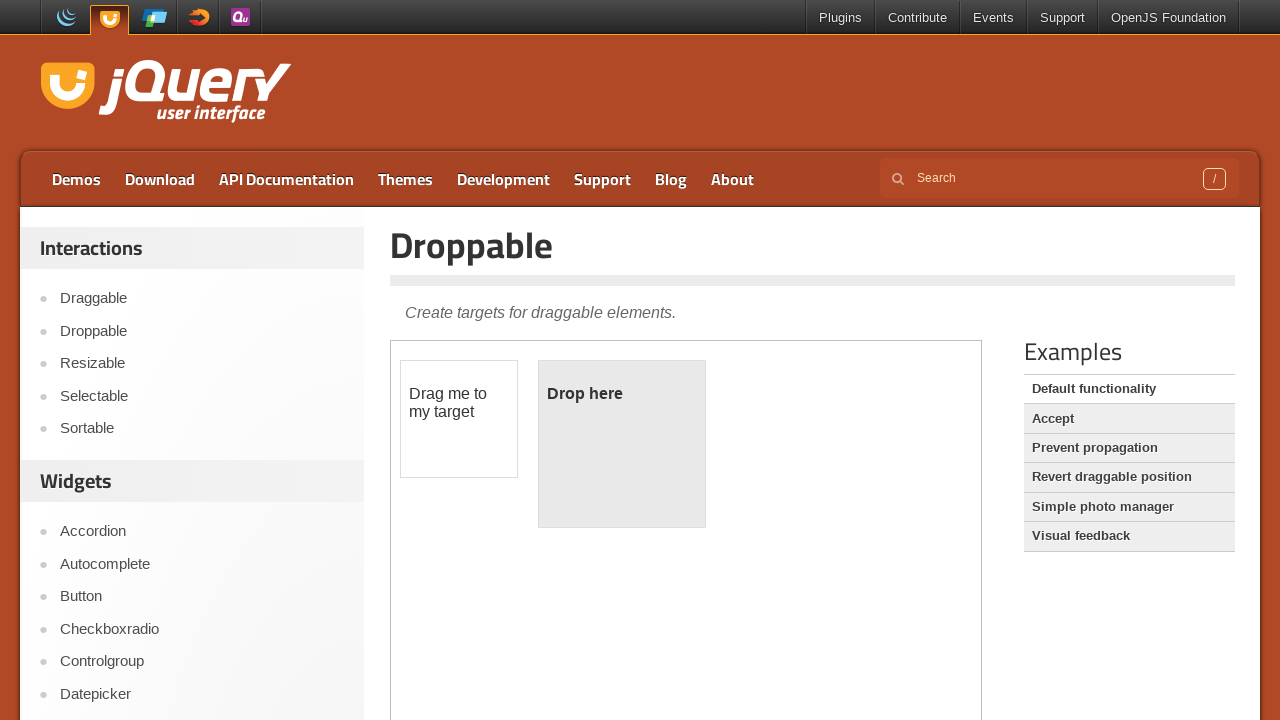

Located the draggable source element
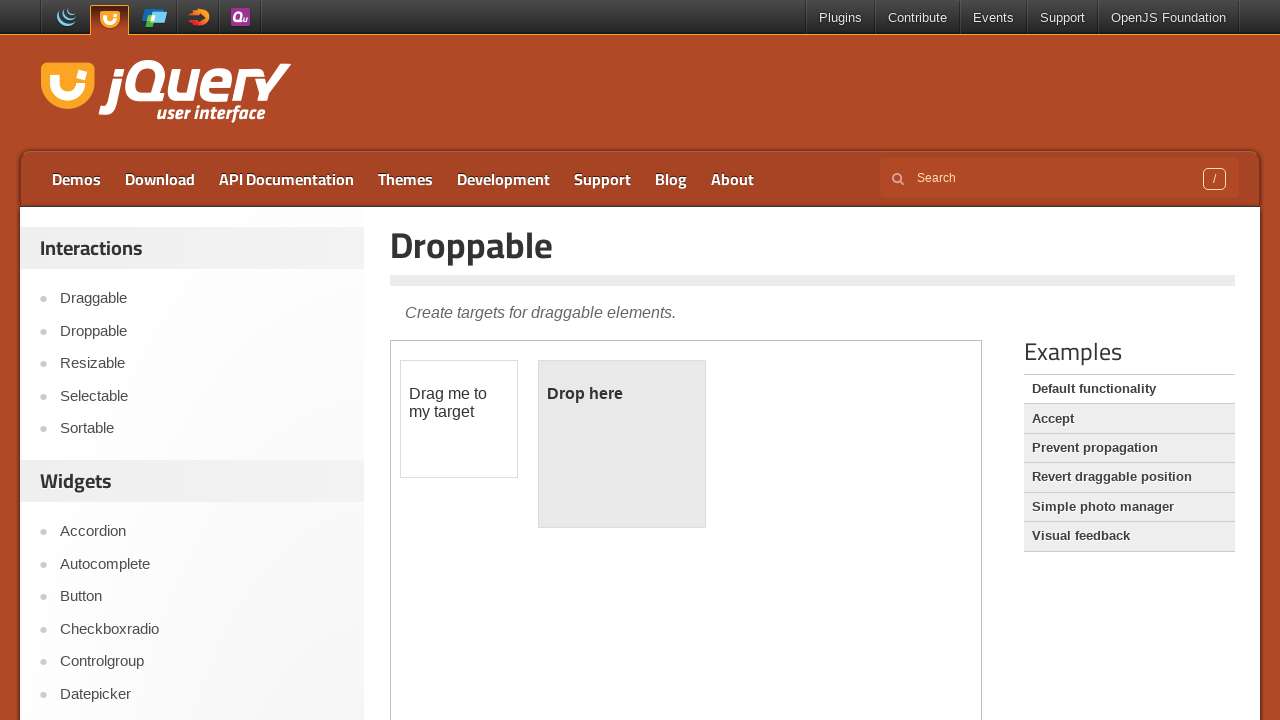

Located the droppable destination element
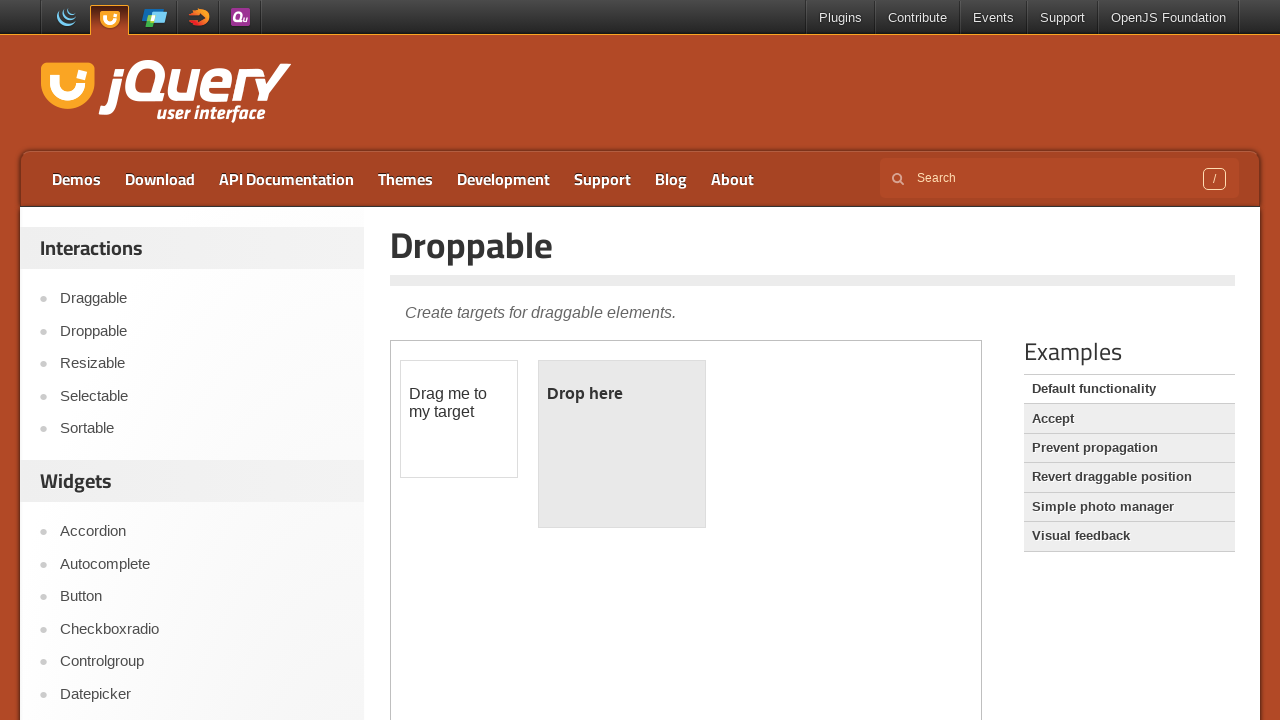

Dragged source element to destination element at (622, 444)
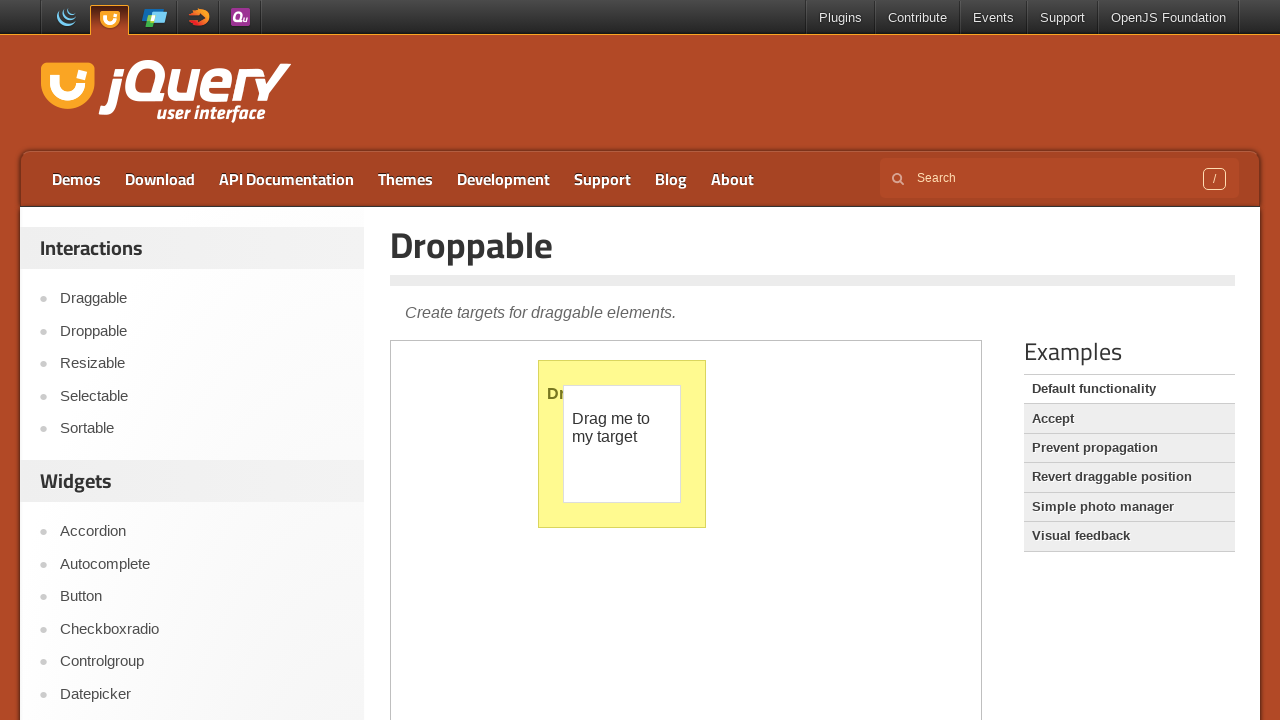

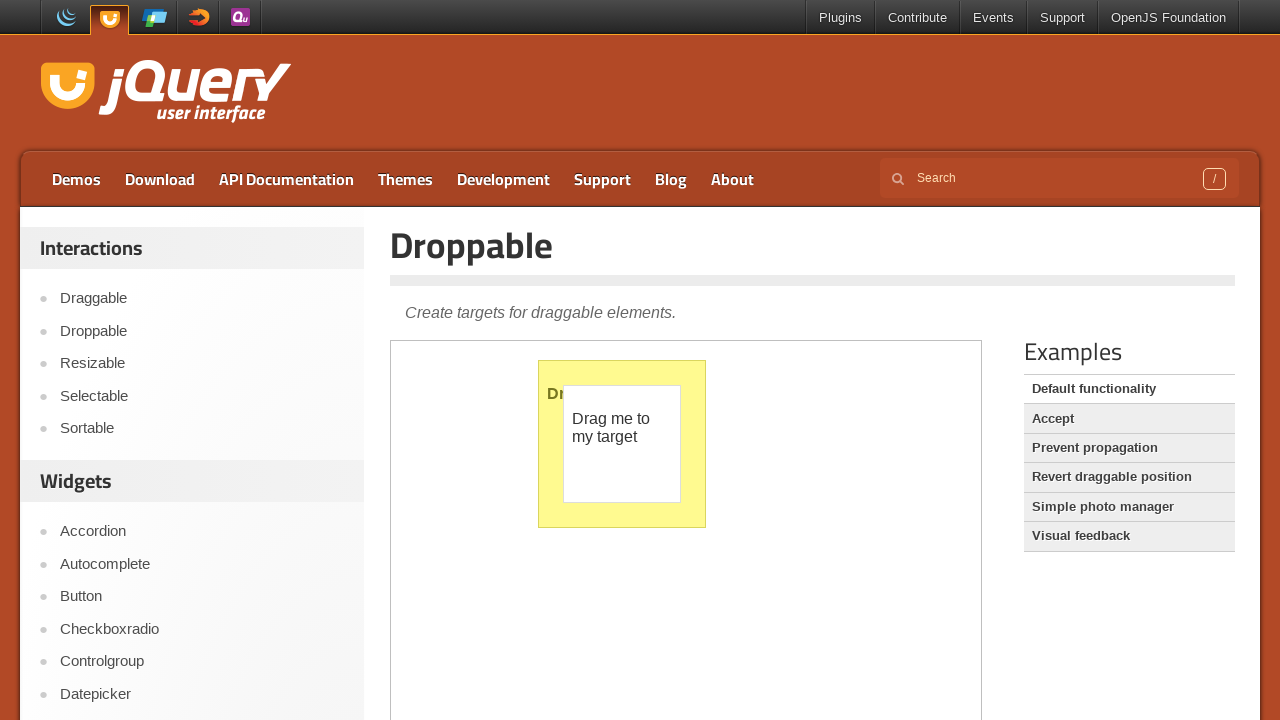